Tests click and hold functionality by selecting multiple items in a grid by dragging from first to fourth element

Starting URL: https://jqueryui.com/resources/demos/selectable/display-grid.html

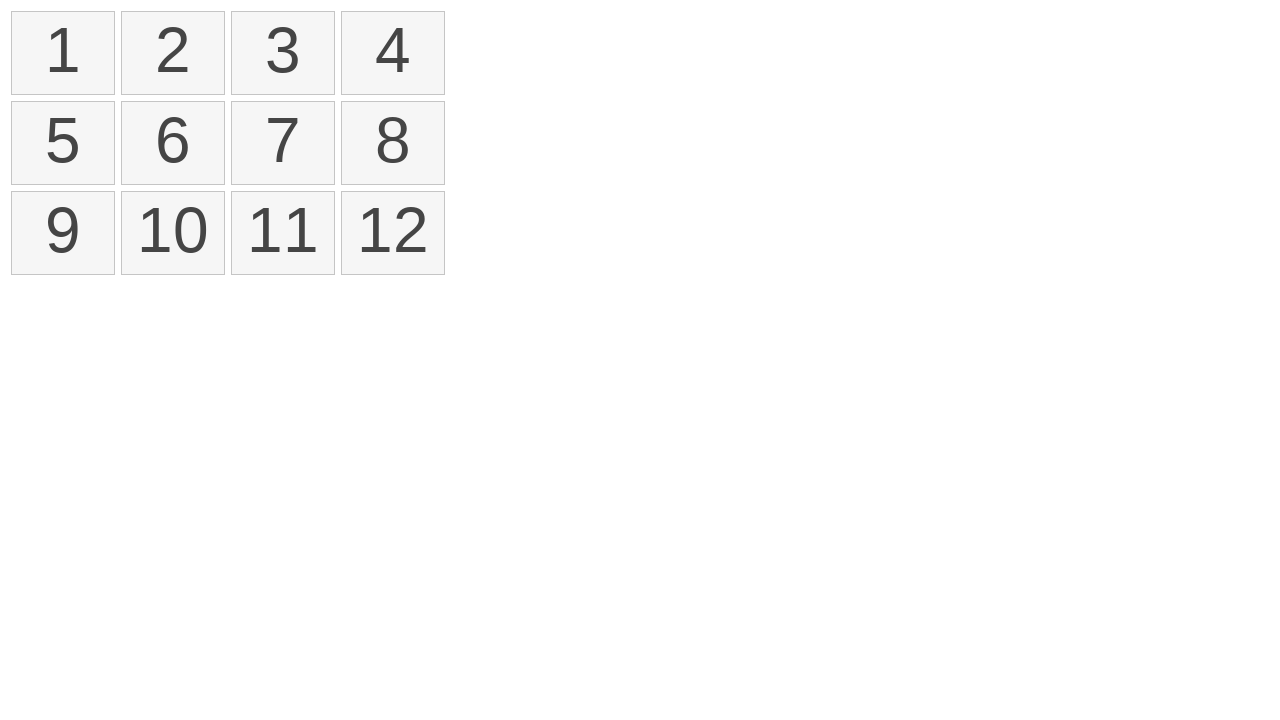

Located first item in selectable grid
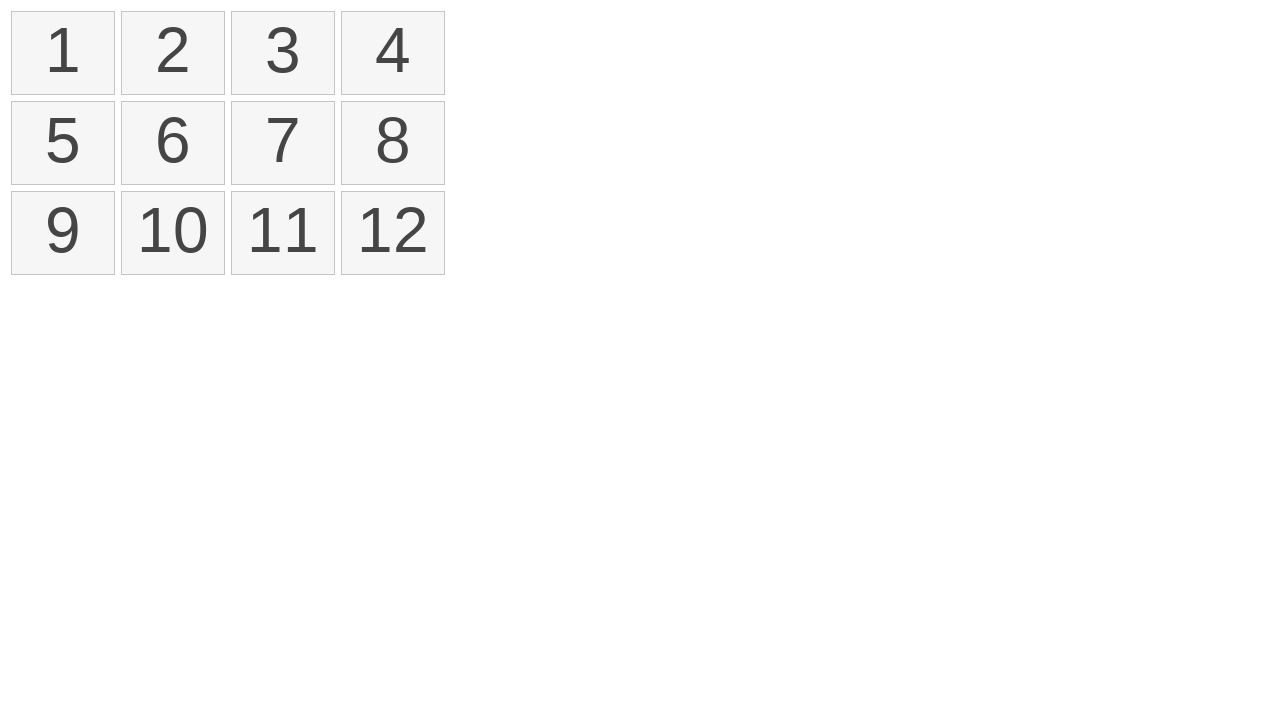

Located fourth item in selectable grid
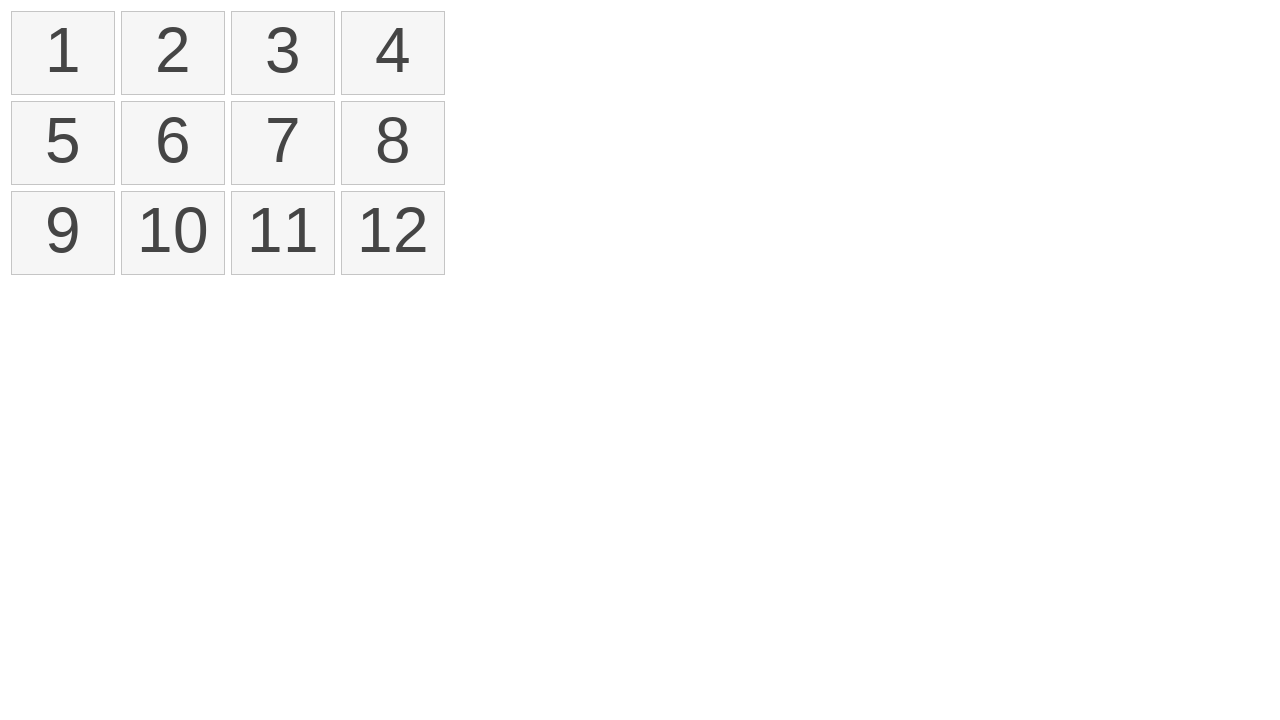

Retrieved bounding box of first item
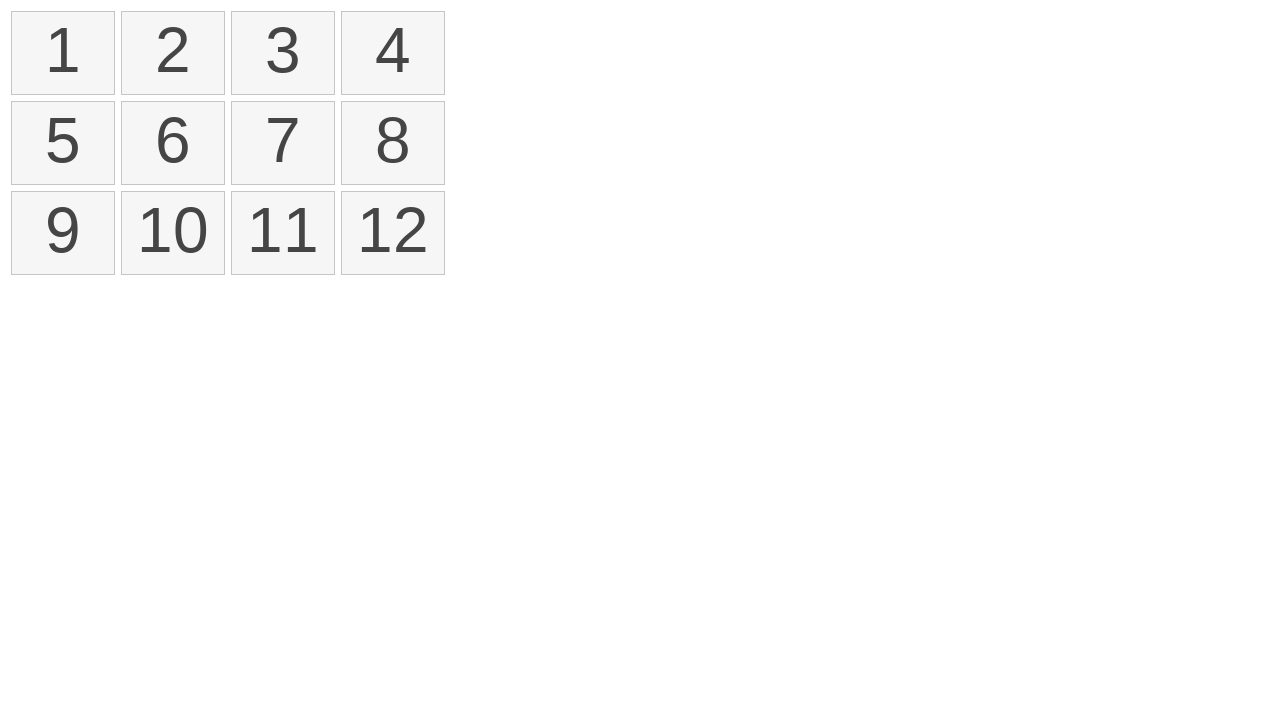

Retrieved bounding box of fourth item
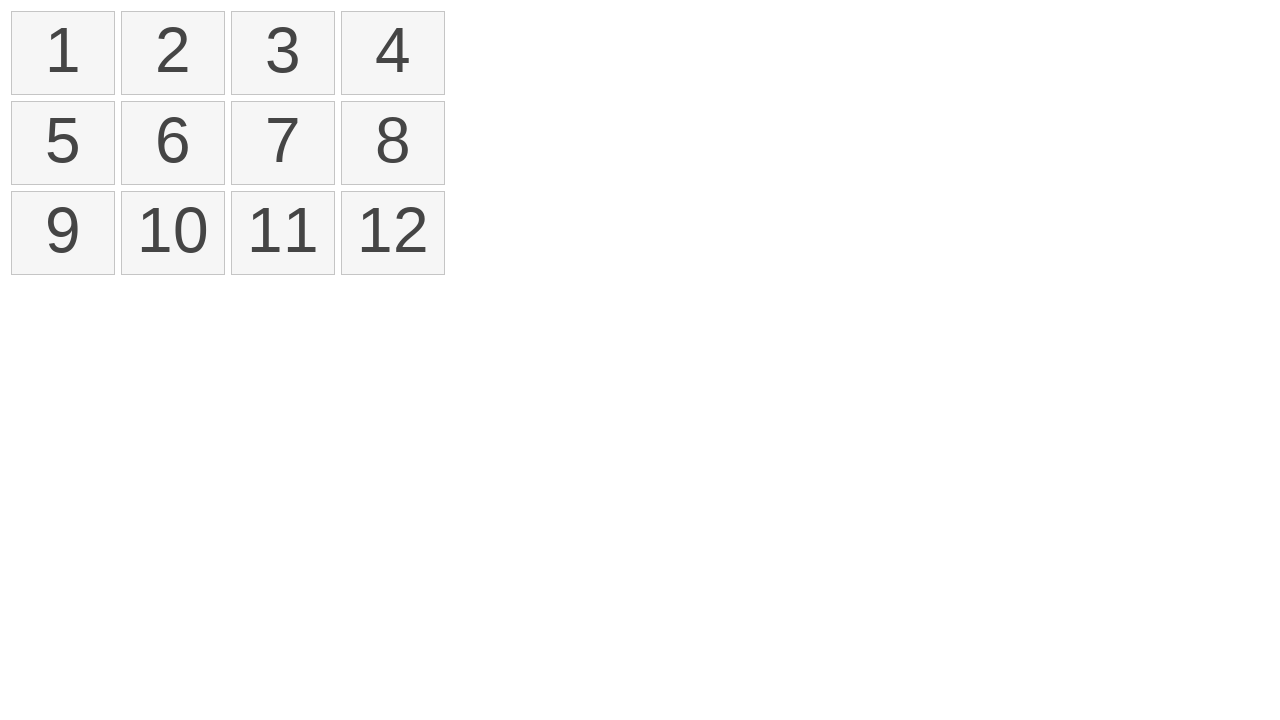

Moved mouse to center of first item at (63, 53)
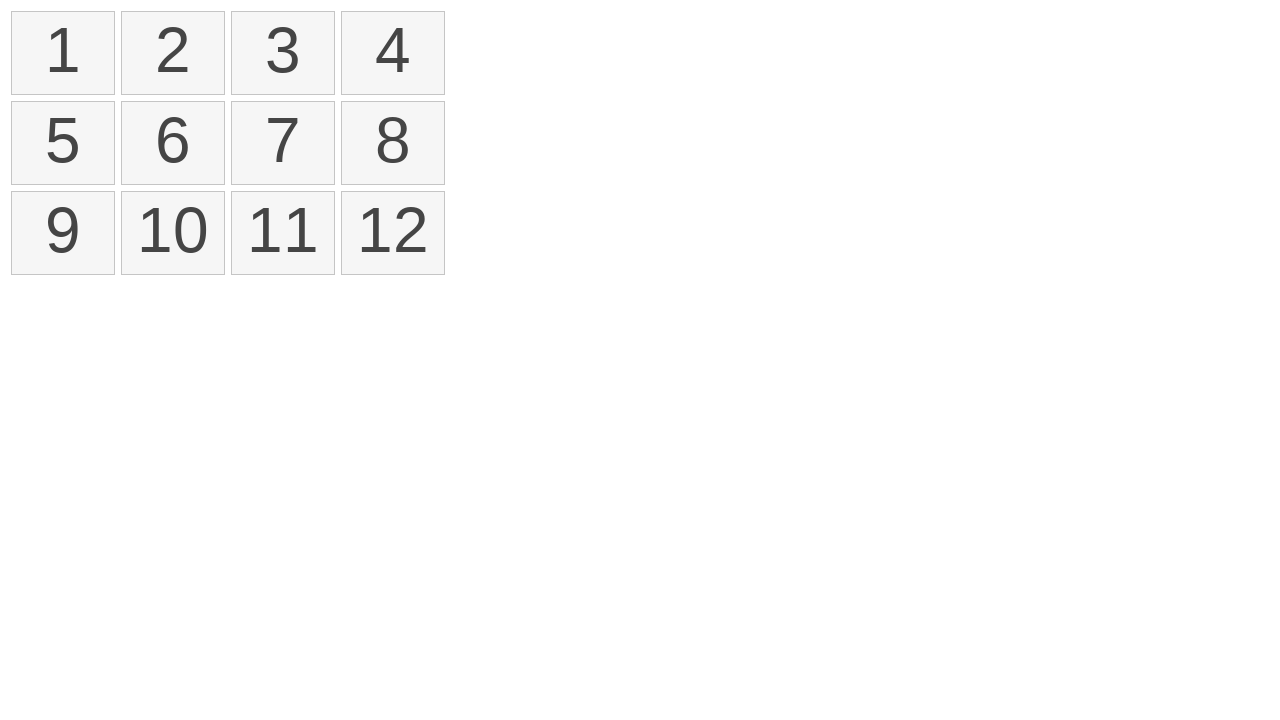

Pressed mouse button down on first item at (63, 53)
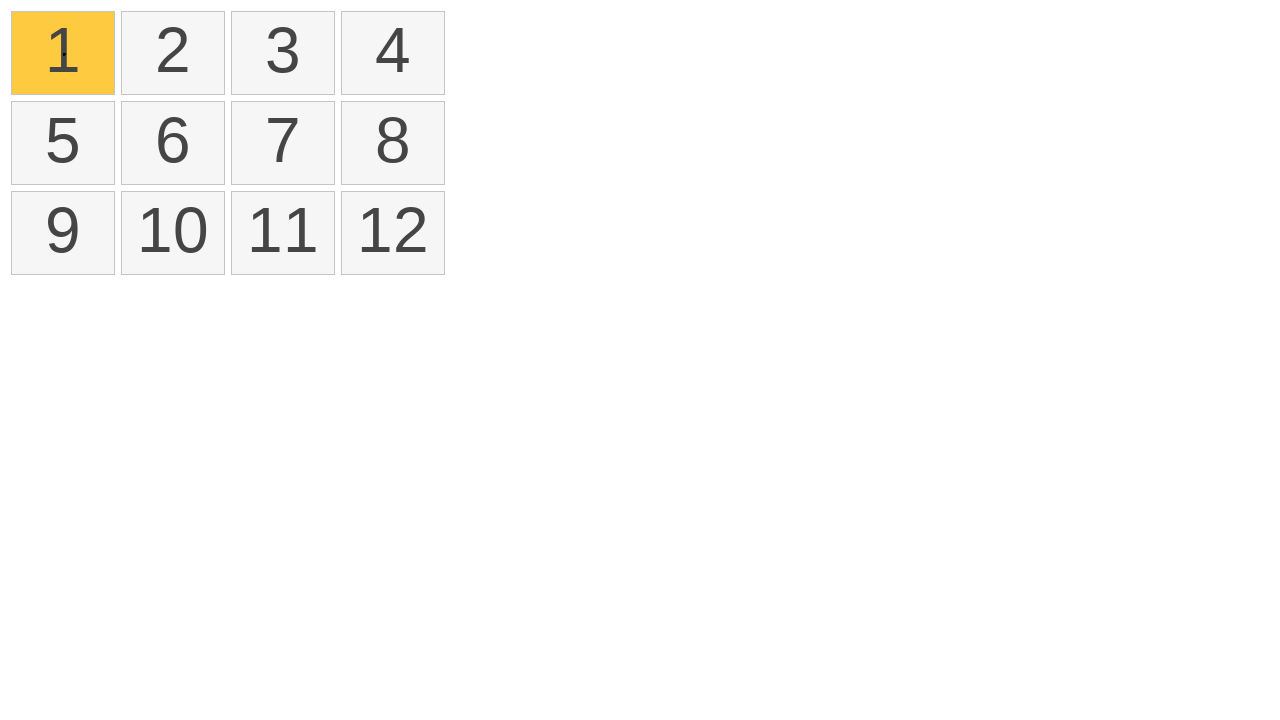

Dragged mouse to center of fourth item while holding button at (393, 53)
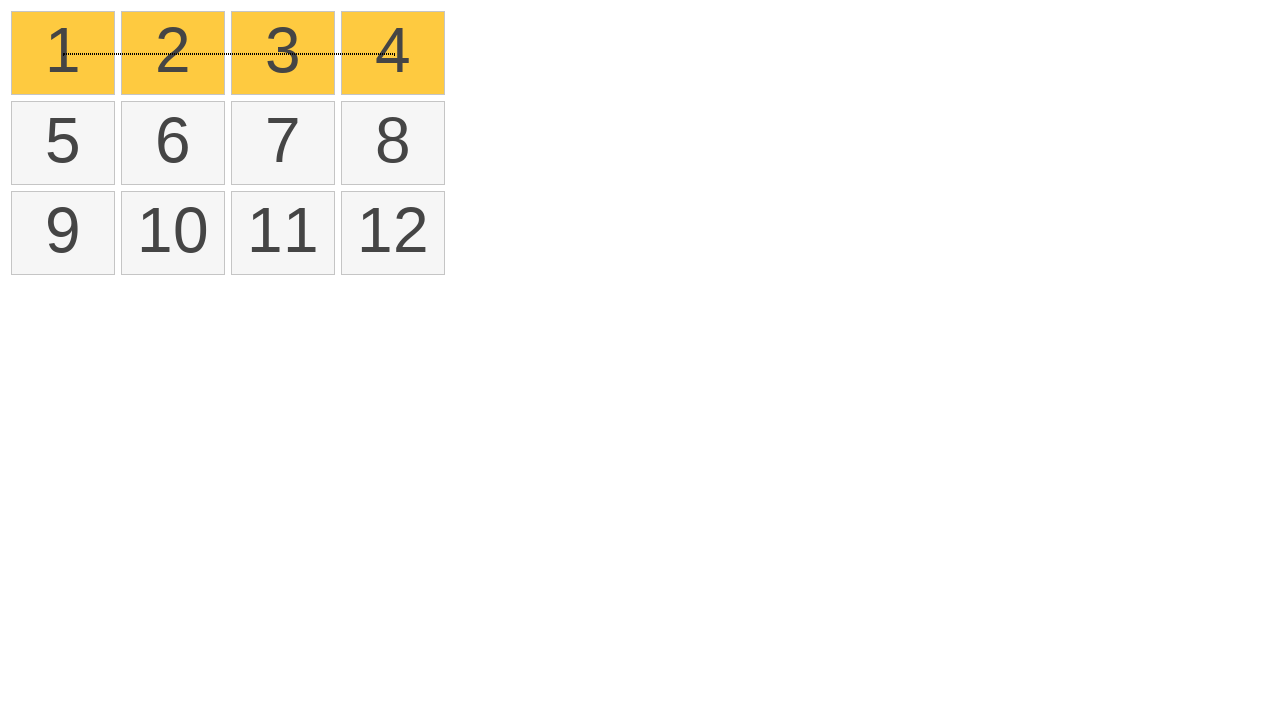

Released mouse button to complete drag selection at (393, 53)
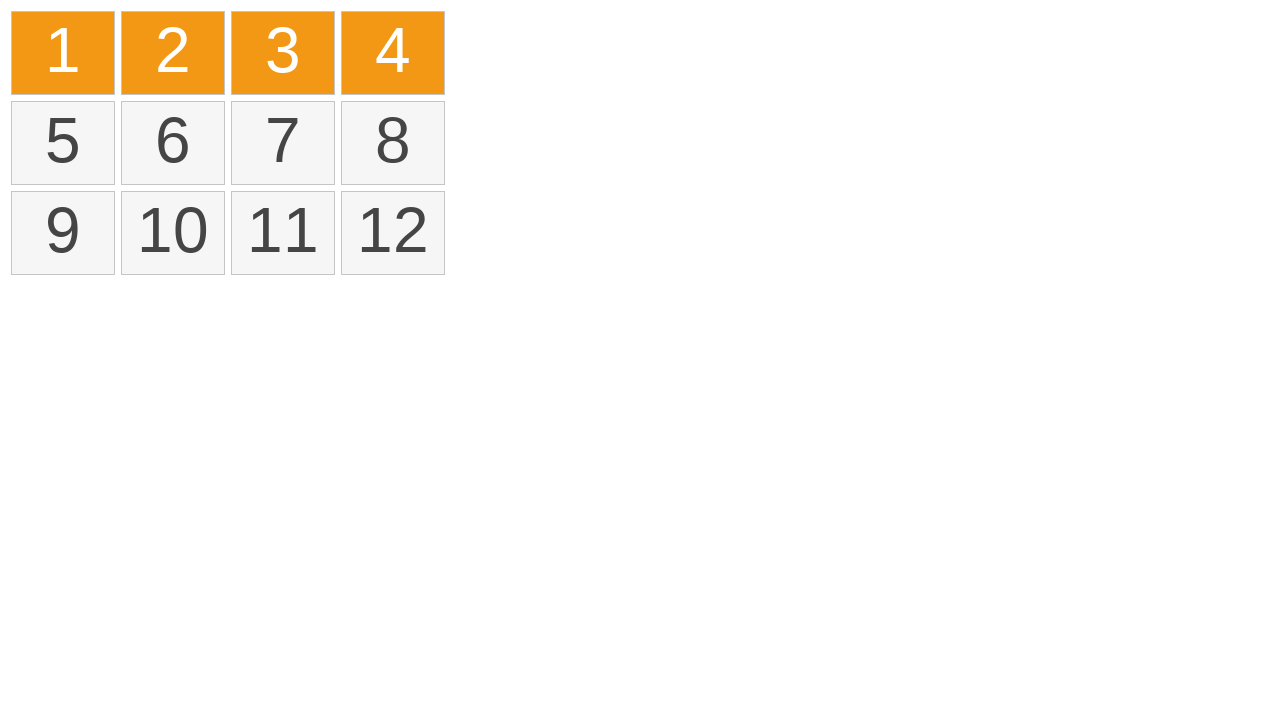

Located all selected items in grid
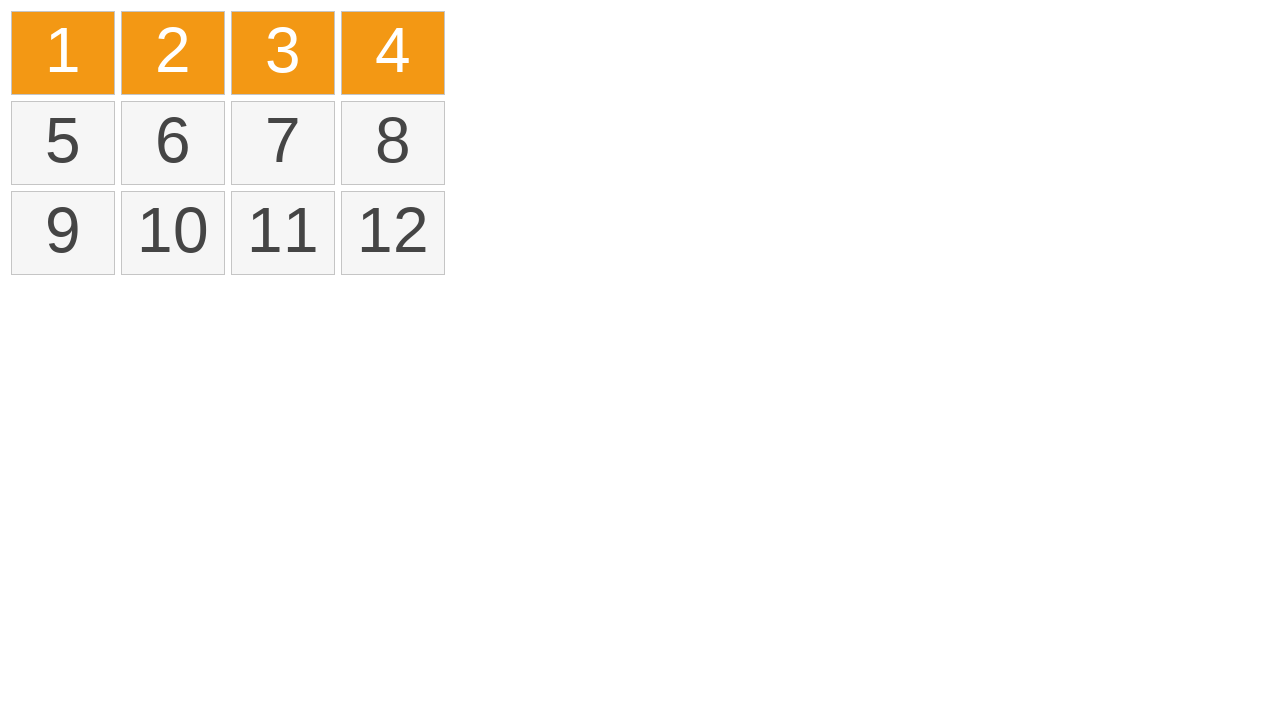

Verified that exactly 4 items are selected
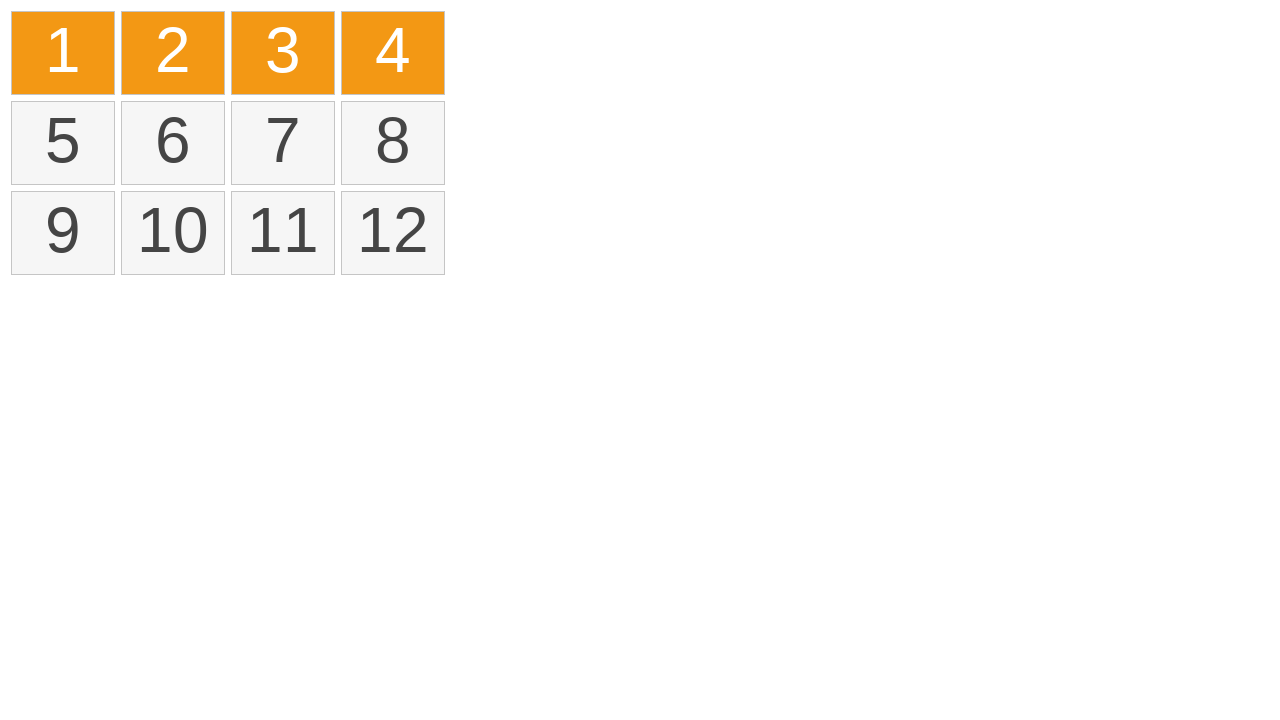

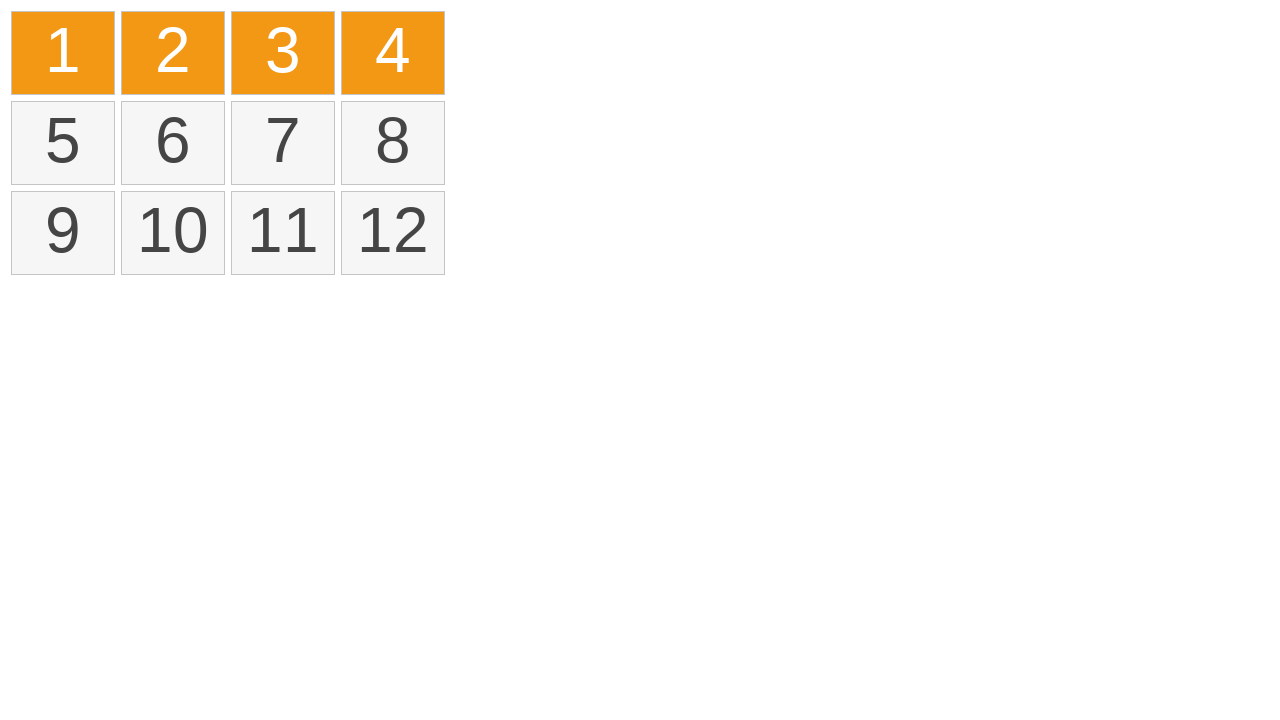